Tests iframe interaction by navigating to the IFrames page, filling first and last name fields inside an iframe, and submitting the form

Starting URL: https://www.techglobal-training.com/

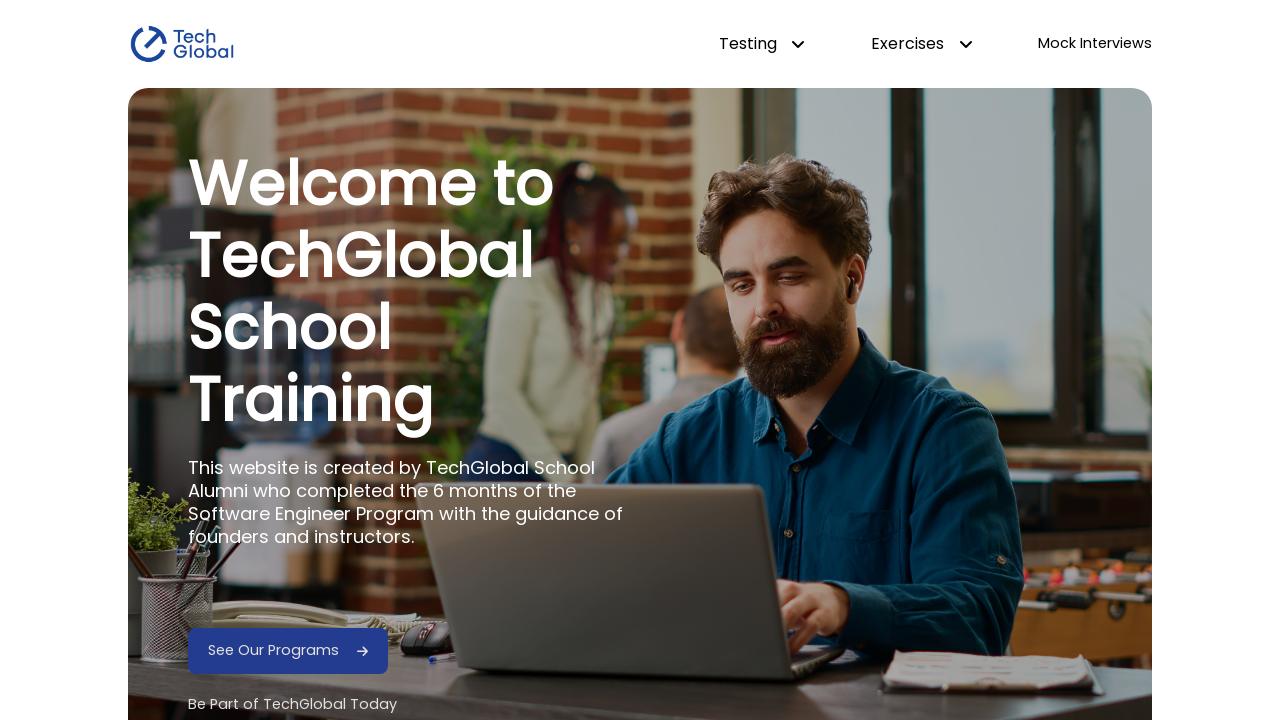

Hovered over dropdown menu at (762, 44) on #dropdown-testing
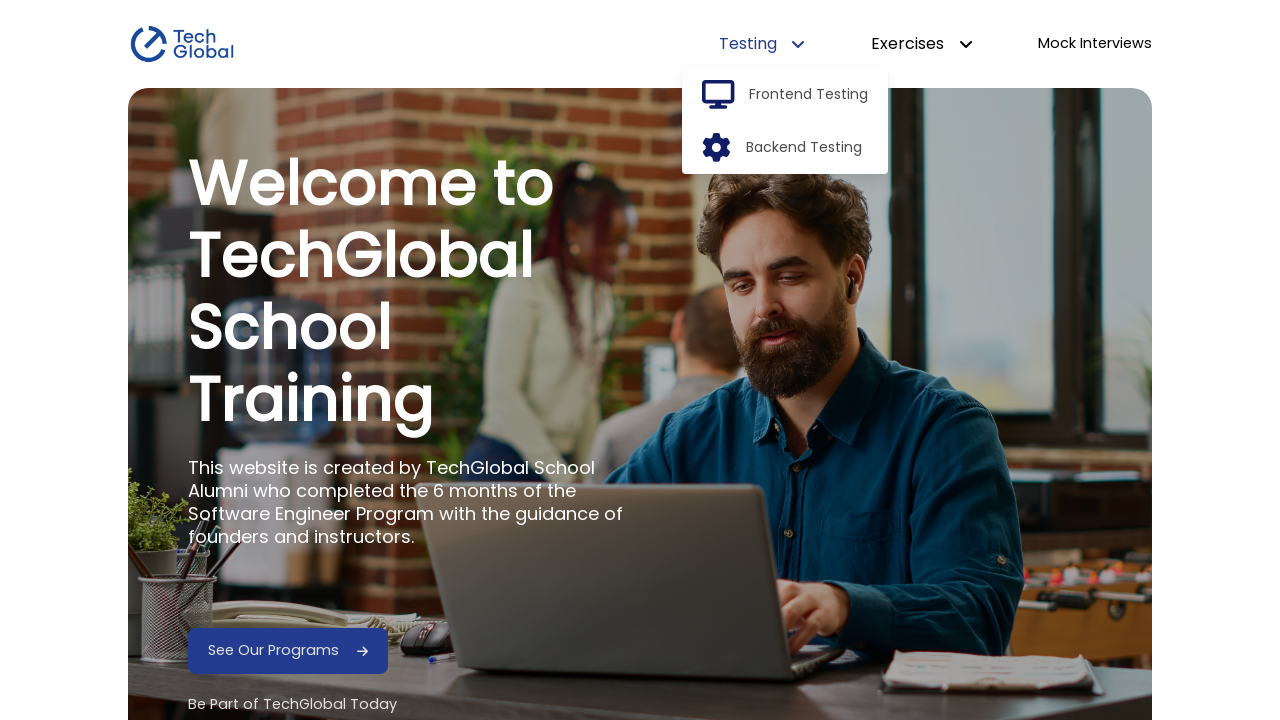

Clicked frontend option from dropdown at (809, 95) on #frontend-option
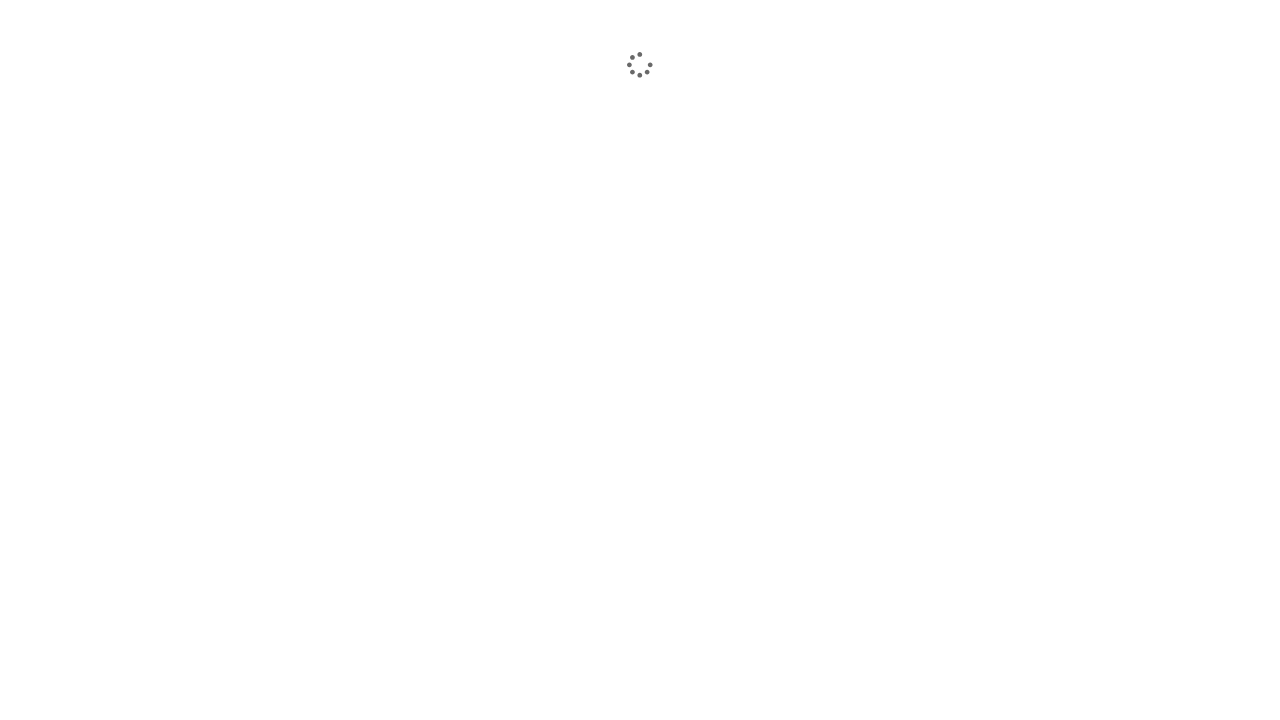

Clicked IFrames link to navigate to IFrames page at (215, 530) on internal:role=link[name="IFrames"i]
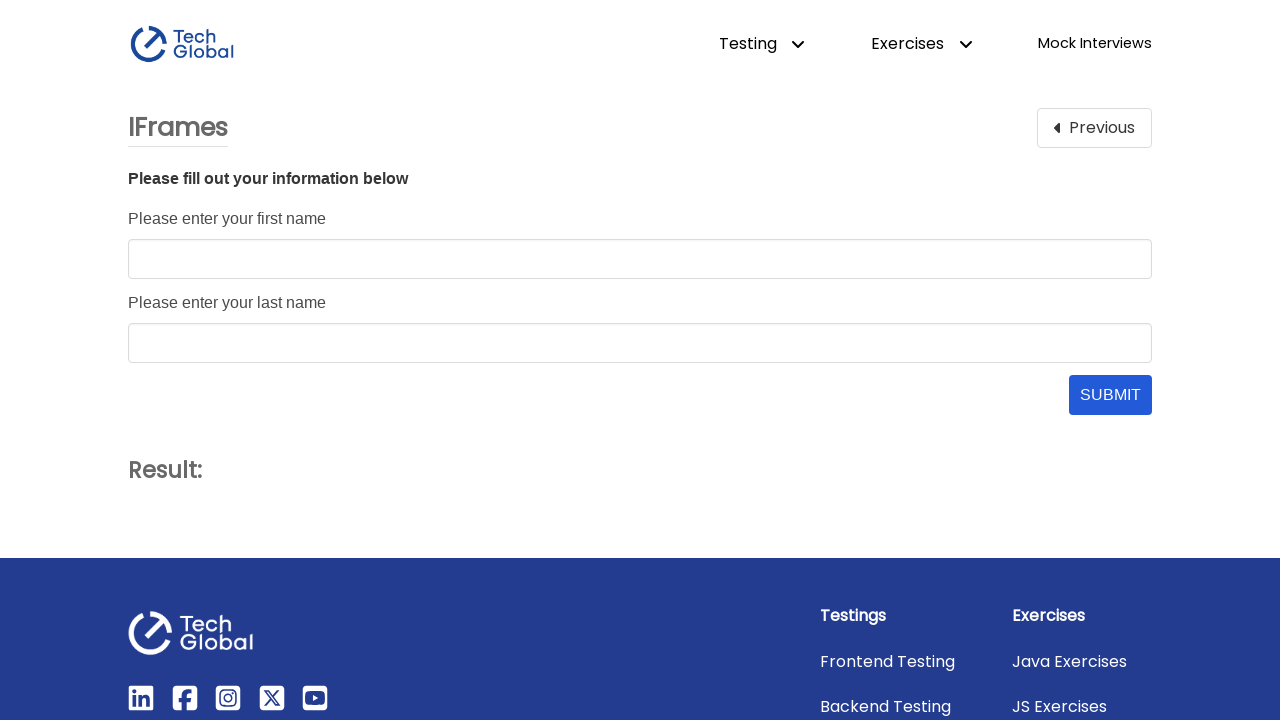

Located the form iframe
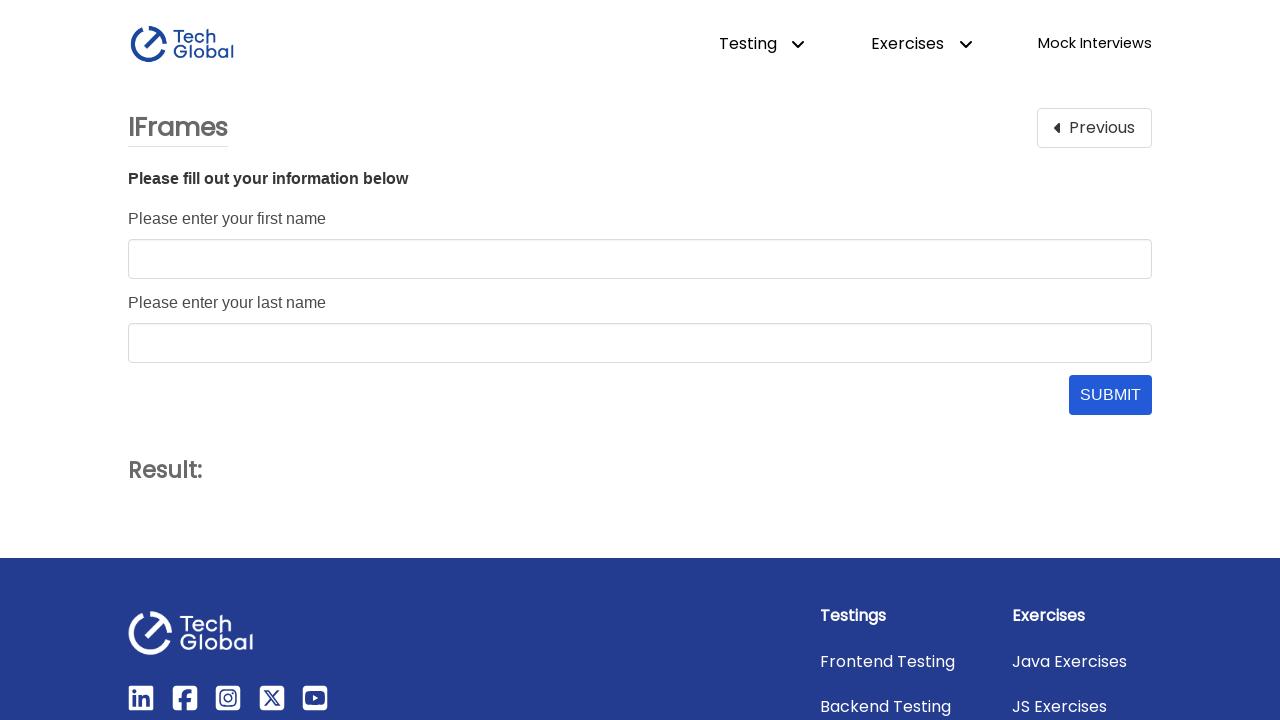

Filled first name field with 'John' in iframe on #form_frame >> internal:control=enter-frame >> internal:role=textbox[name="Pleas
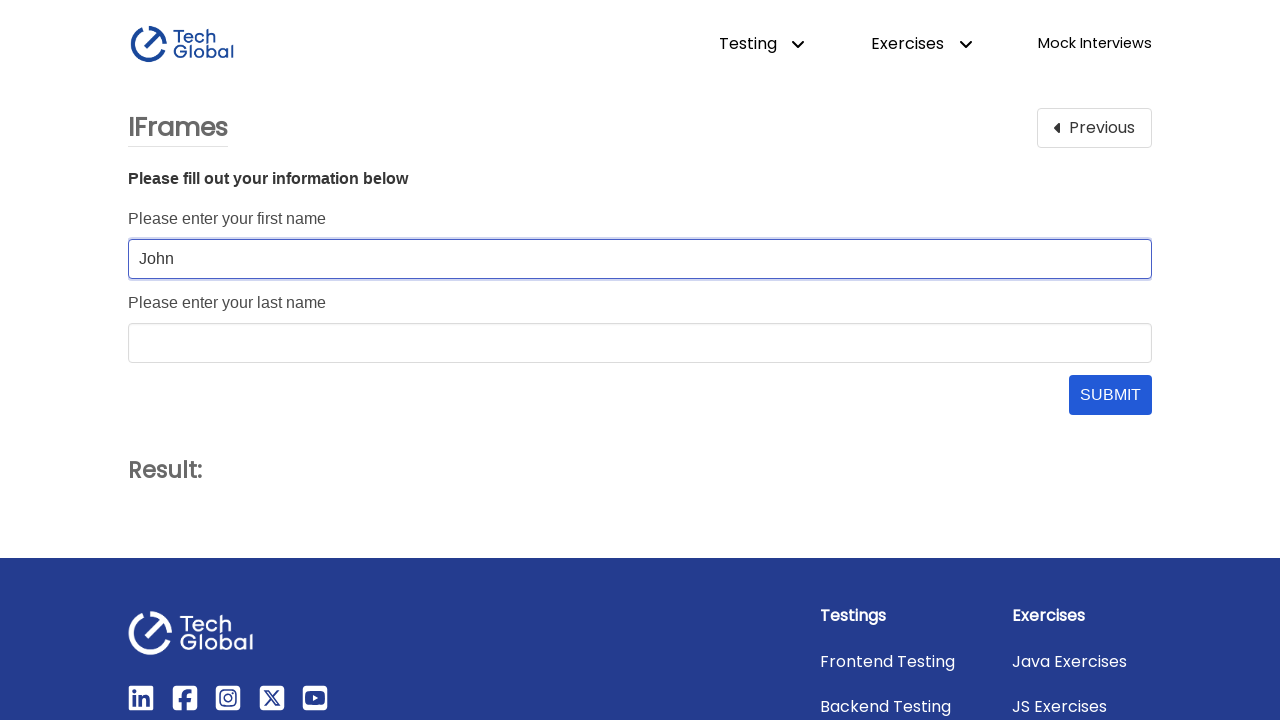

Filled last name field with 'Doe' in iframe on #form_frame >> internal:control=enter-frame >> internal:role=textbox[name="Pleas
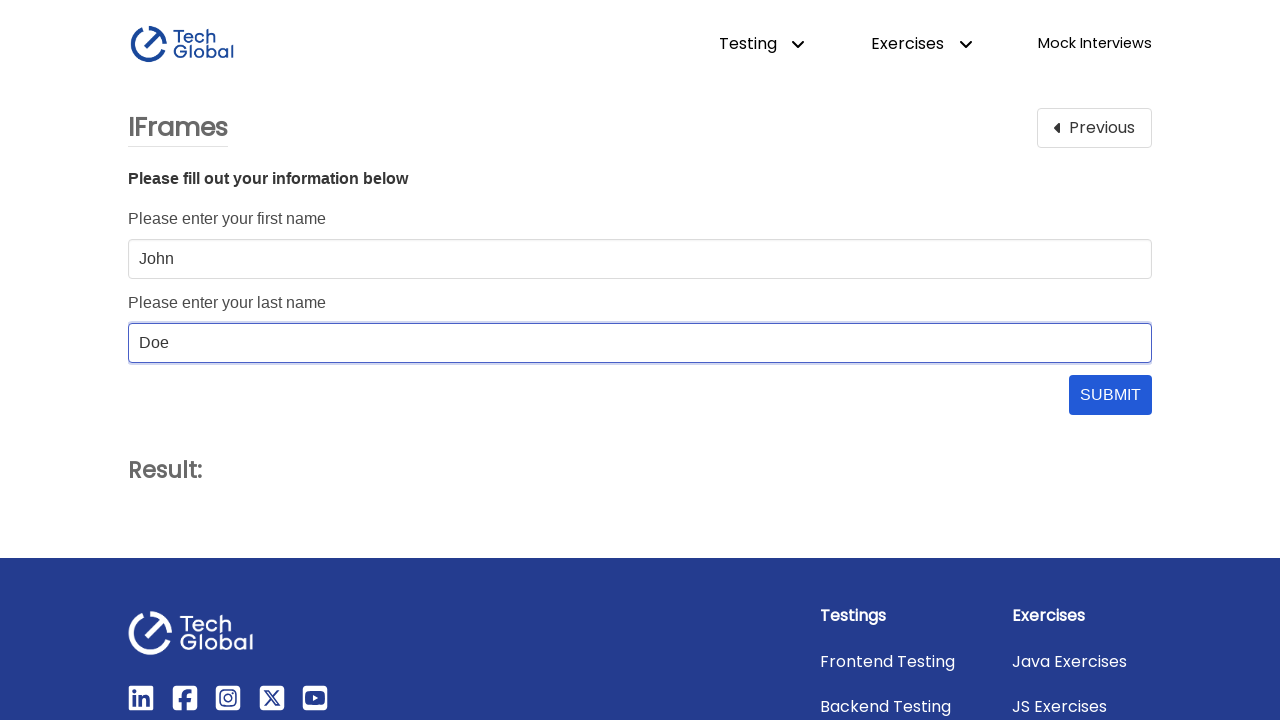

Clicked SUBMIT button in iframe to submit the form at (1110, 395) on #form_frame >> internal:control=enter-frame >> internal:role=button[name="SUBMIT
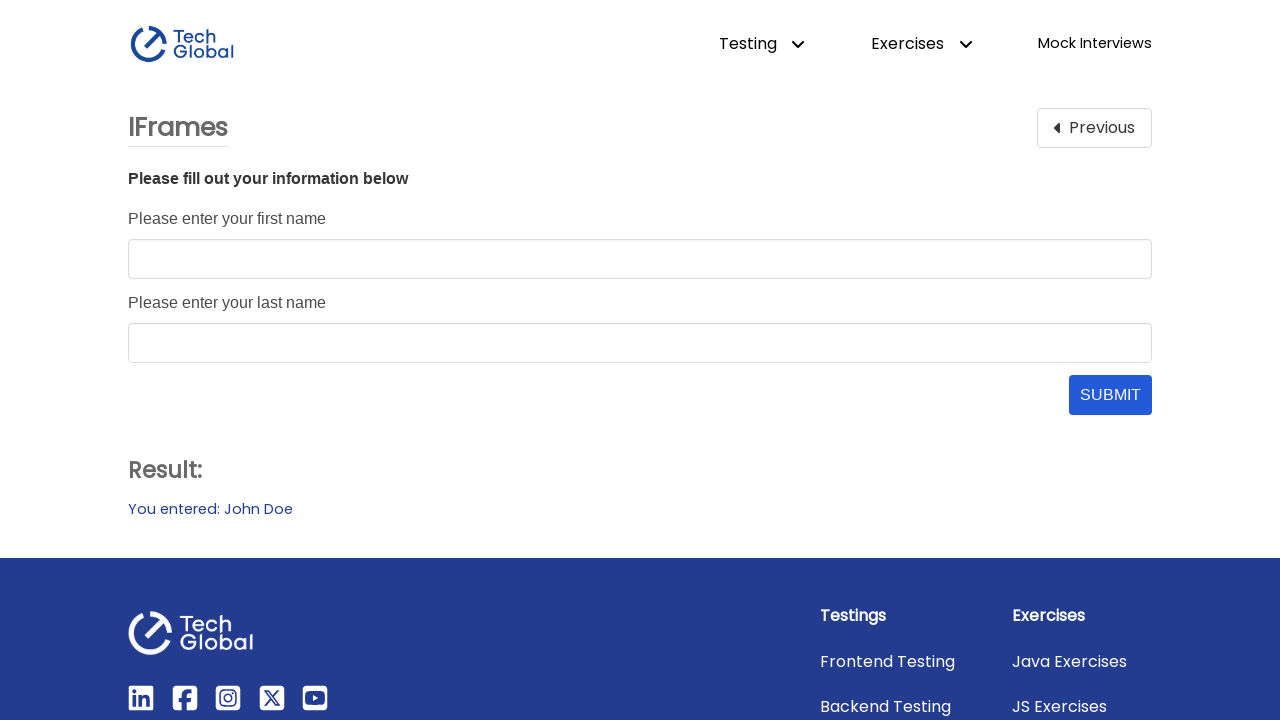

Result message appeared after form submission
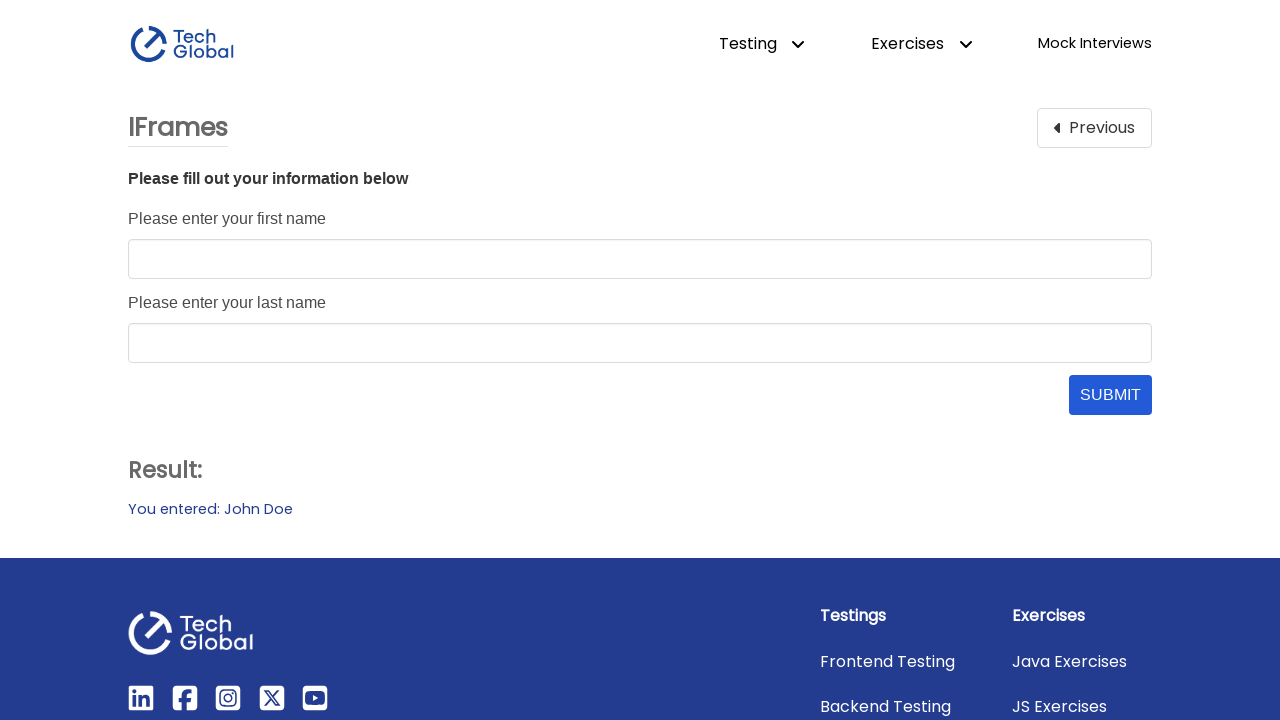

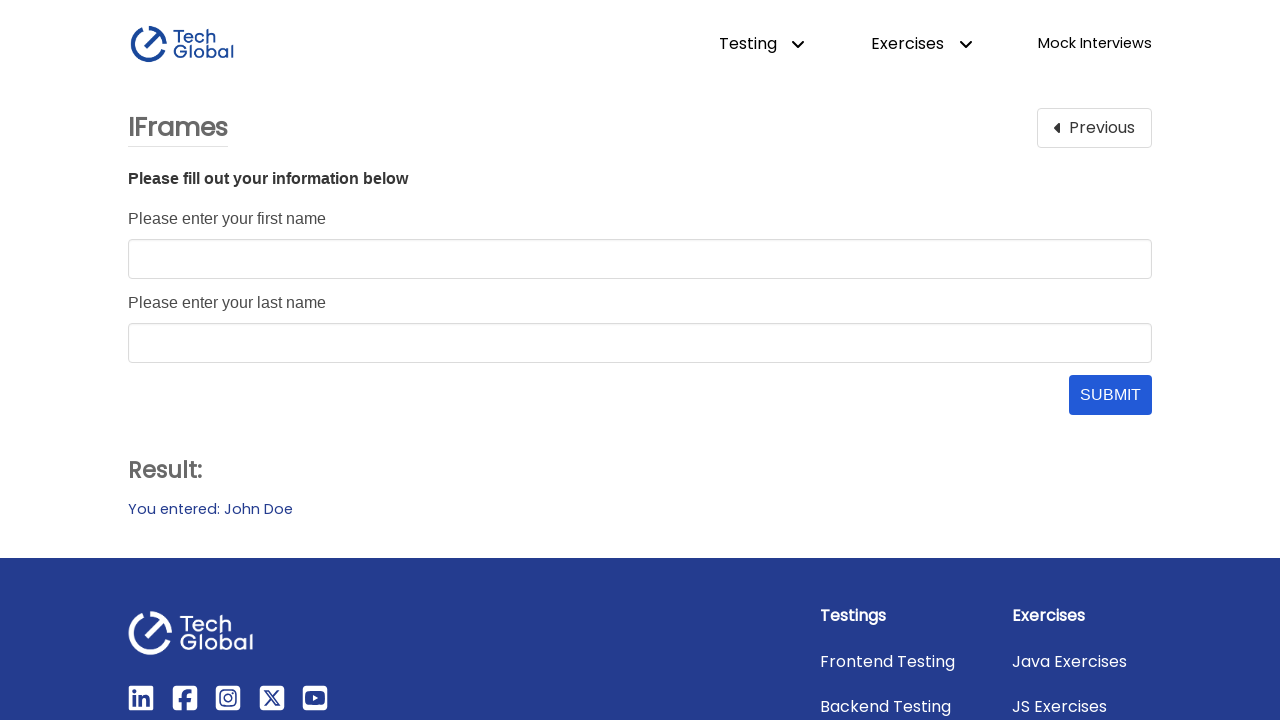